Tests JavaScript confirmation alert by clicking the confirm button, accepting the alert, and verifying the result message is displayed

Starting URL: http://practice.cydeo.com/javascript_alerts

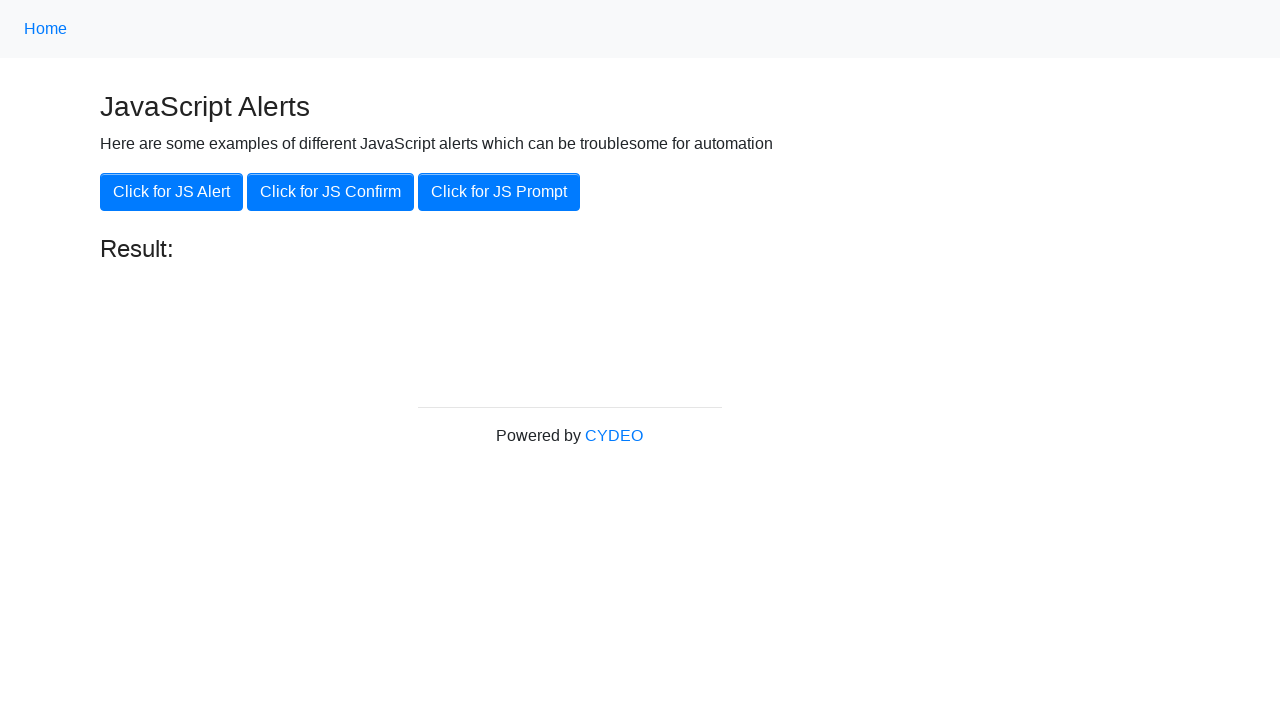

Set up dialog handler to accept confirmation alerts
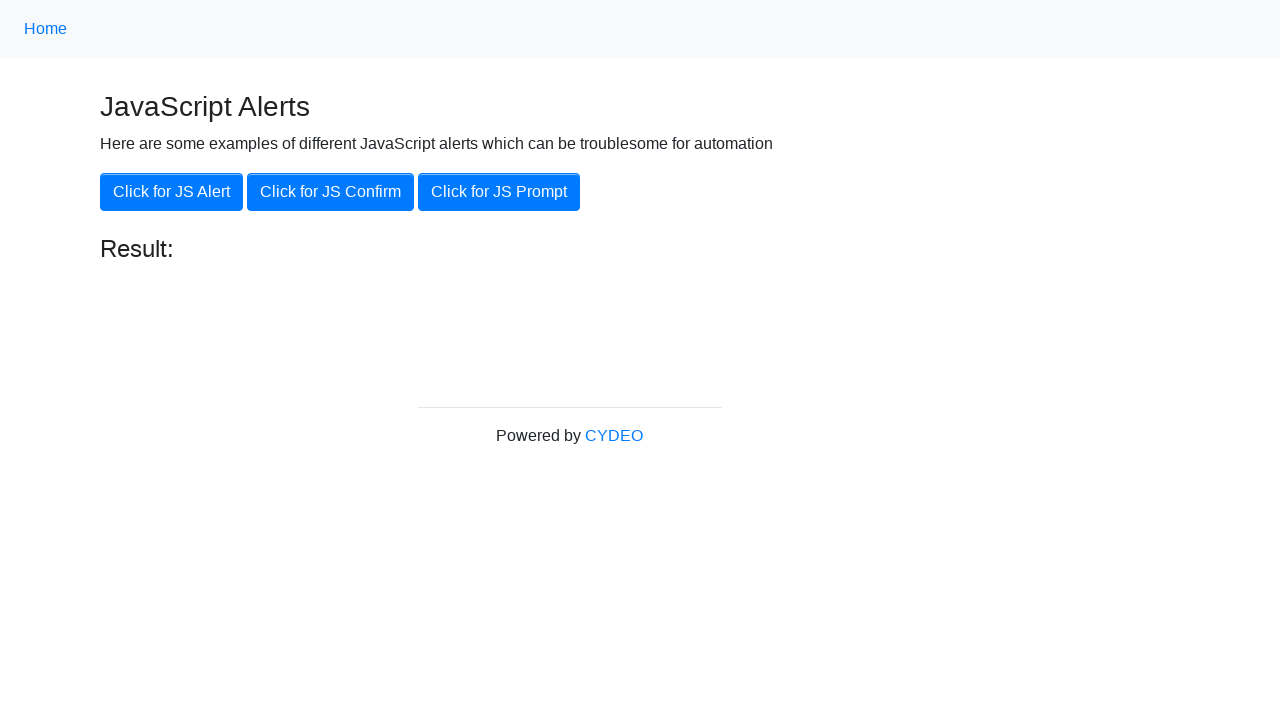

Clicked 'Click for JS Confirm' button at (330, 192) on xpath=//button[.='Click for JS Confirm']
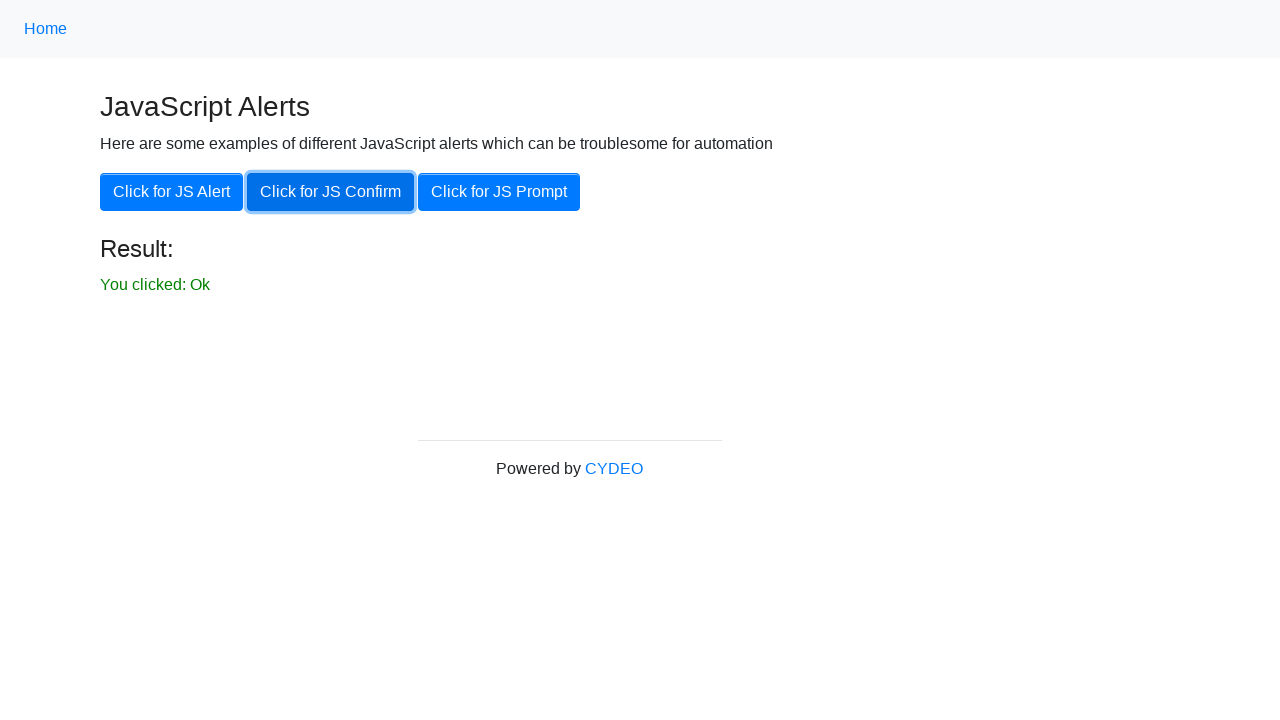

Result message element became visible after confirming alert
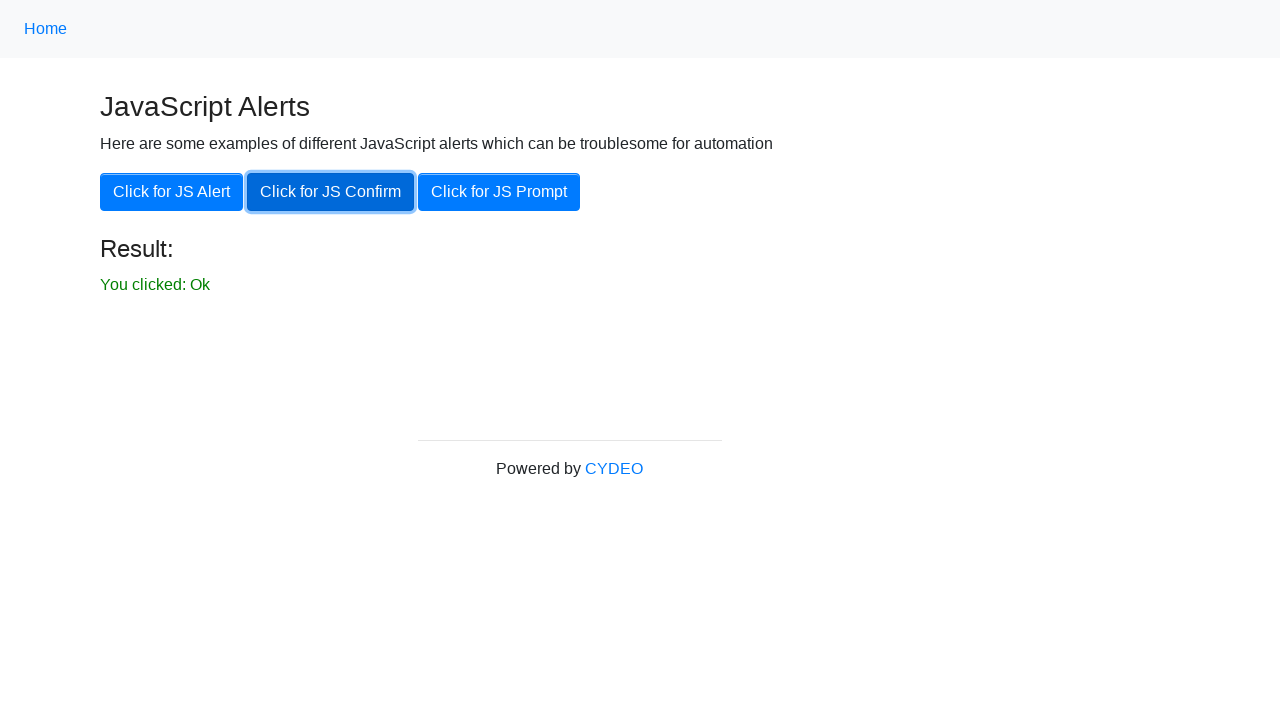

Verified that result message is displayed
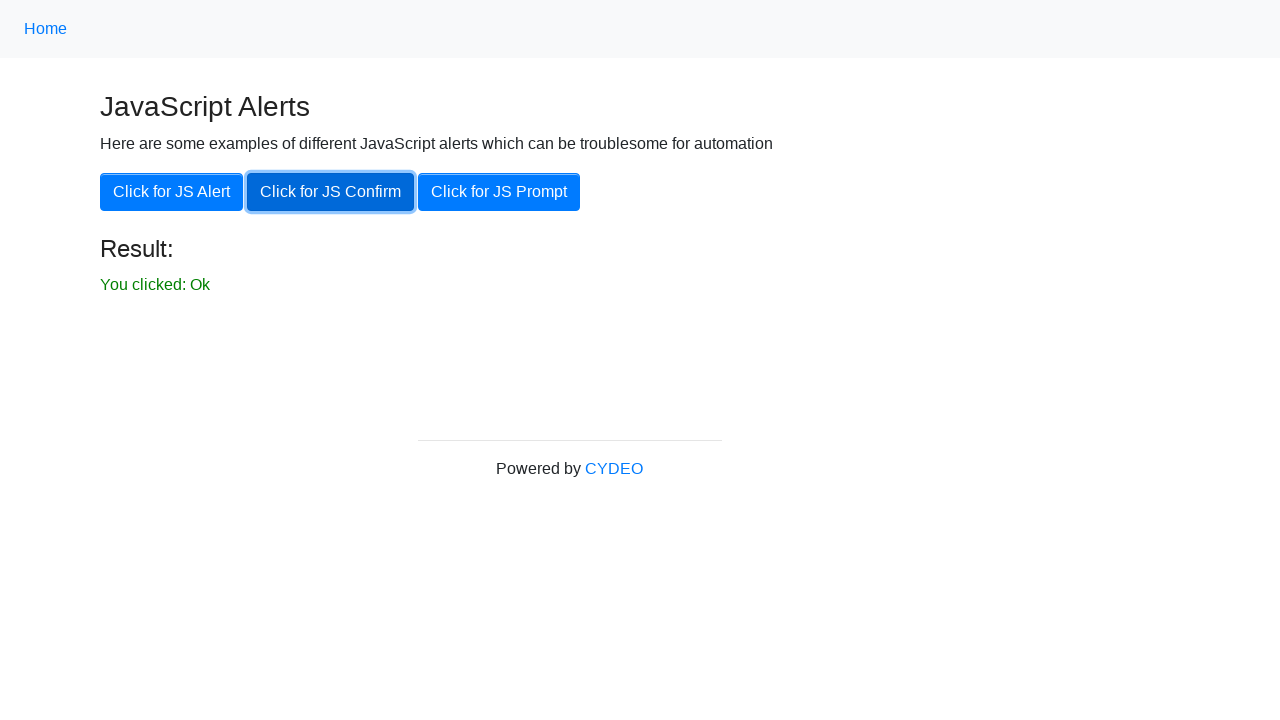

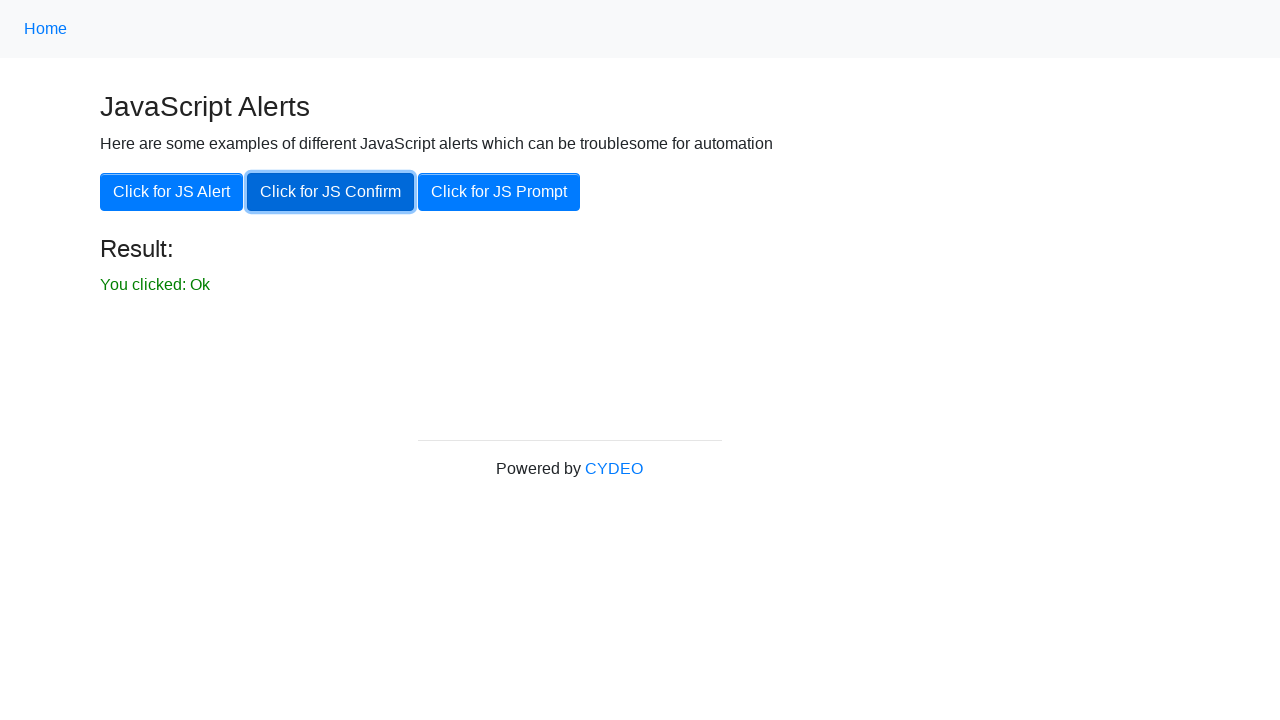